Tests drag and drop functionality by dragging element A to element B and verifying the elements swap positions

Starting URL: https://the-internet.herokuapp.com/drag_and_drop

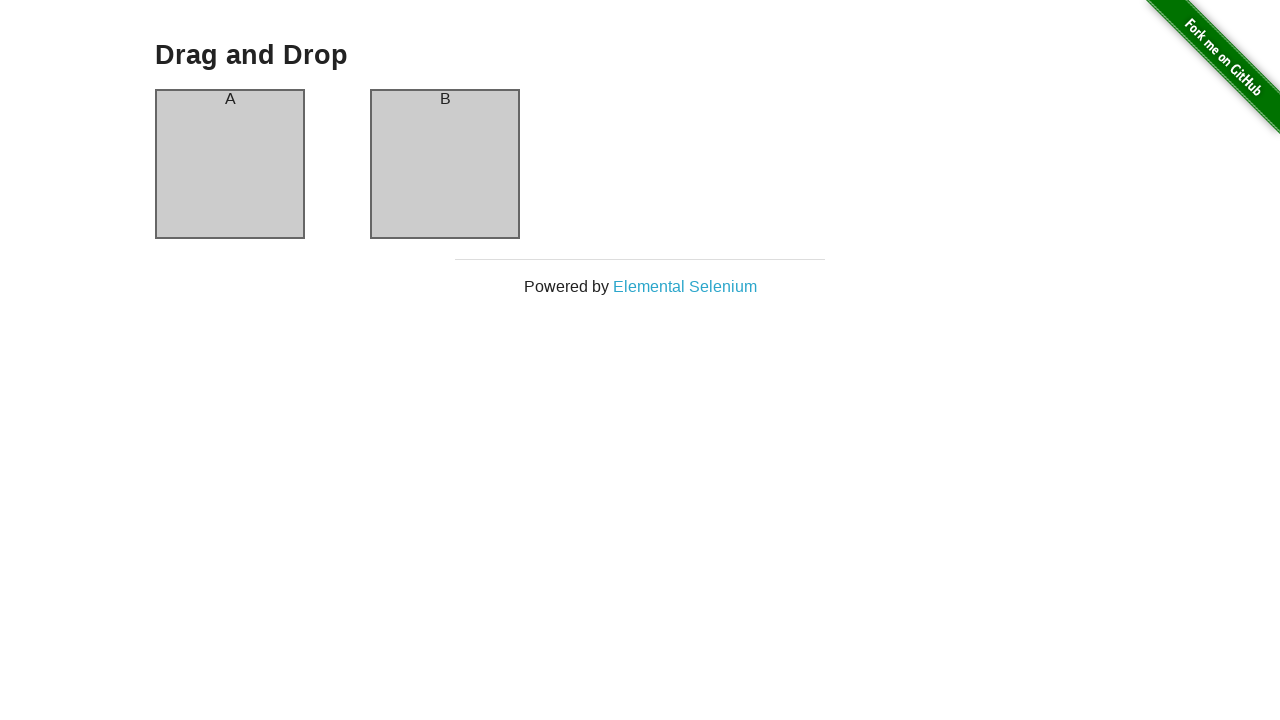

Located source element (column A)
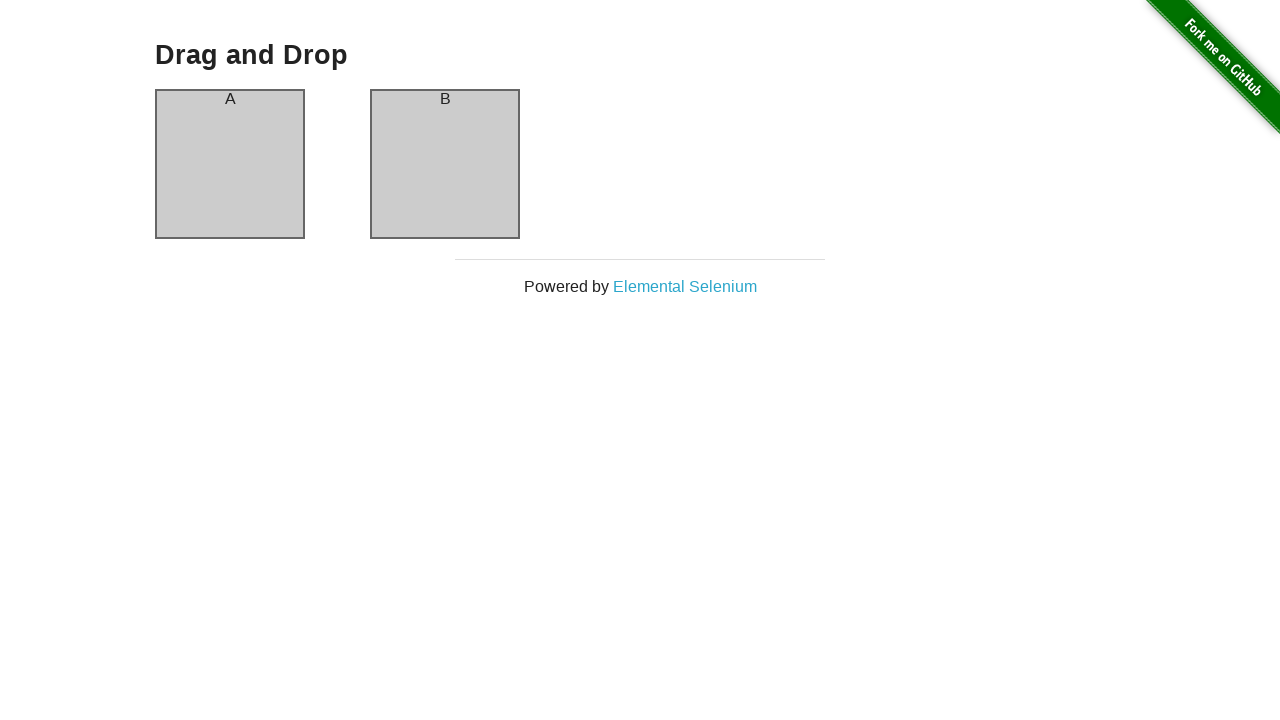

Located target element (column B)
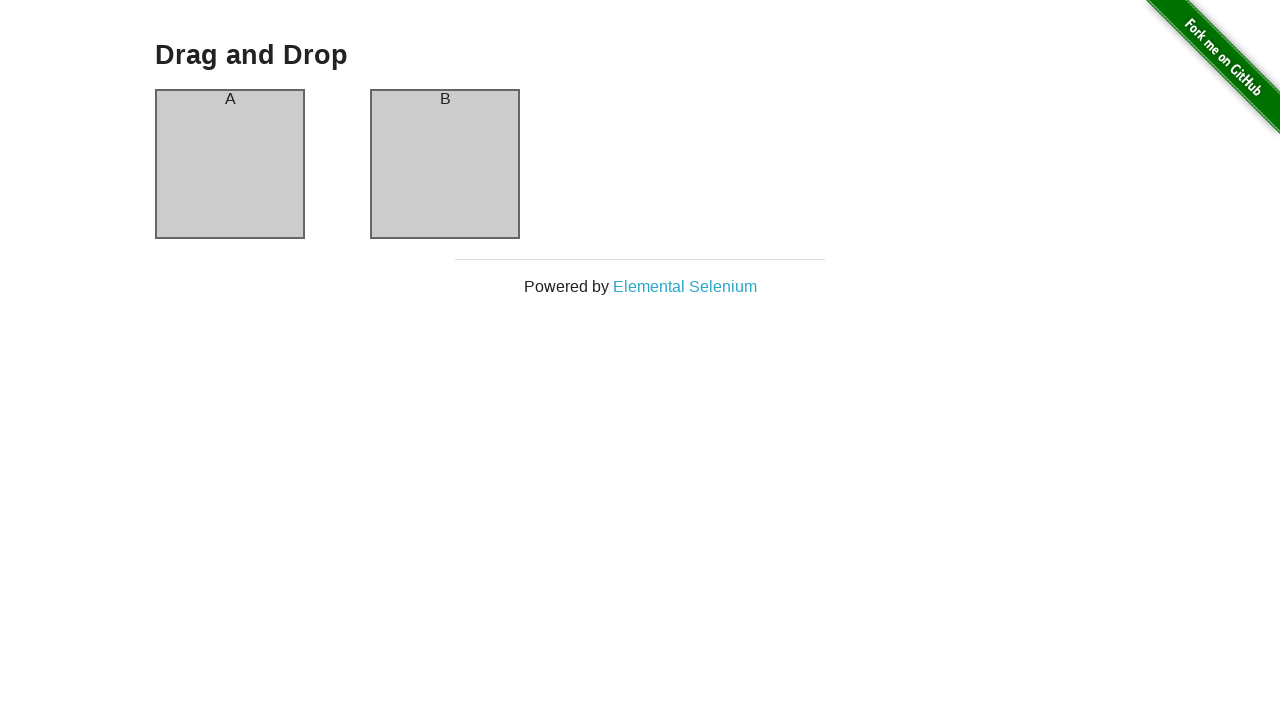

Dragged column A to column B at (445, 164)
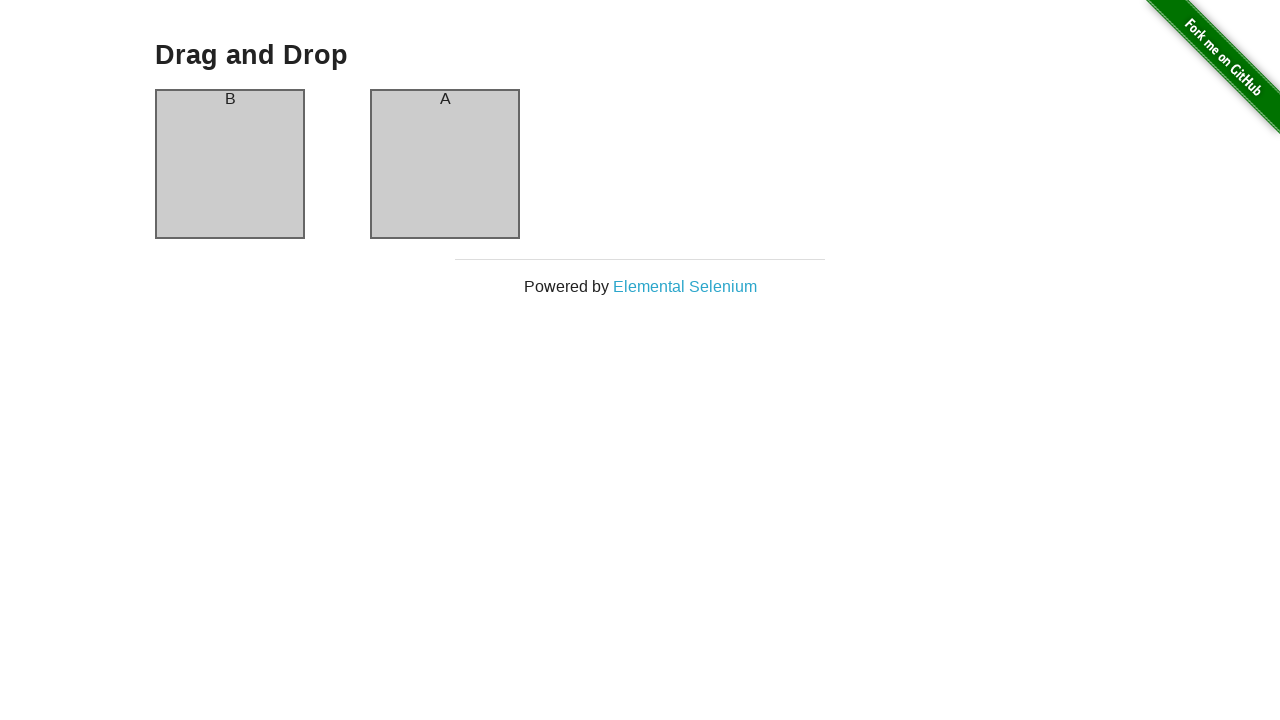

Verified that elements have swapped positions - column A now contains B
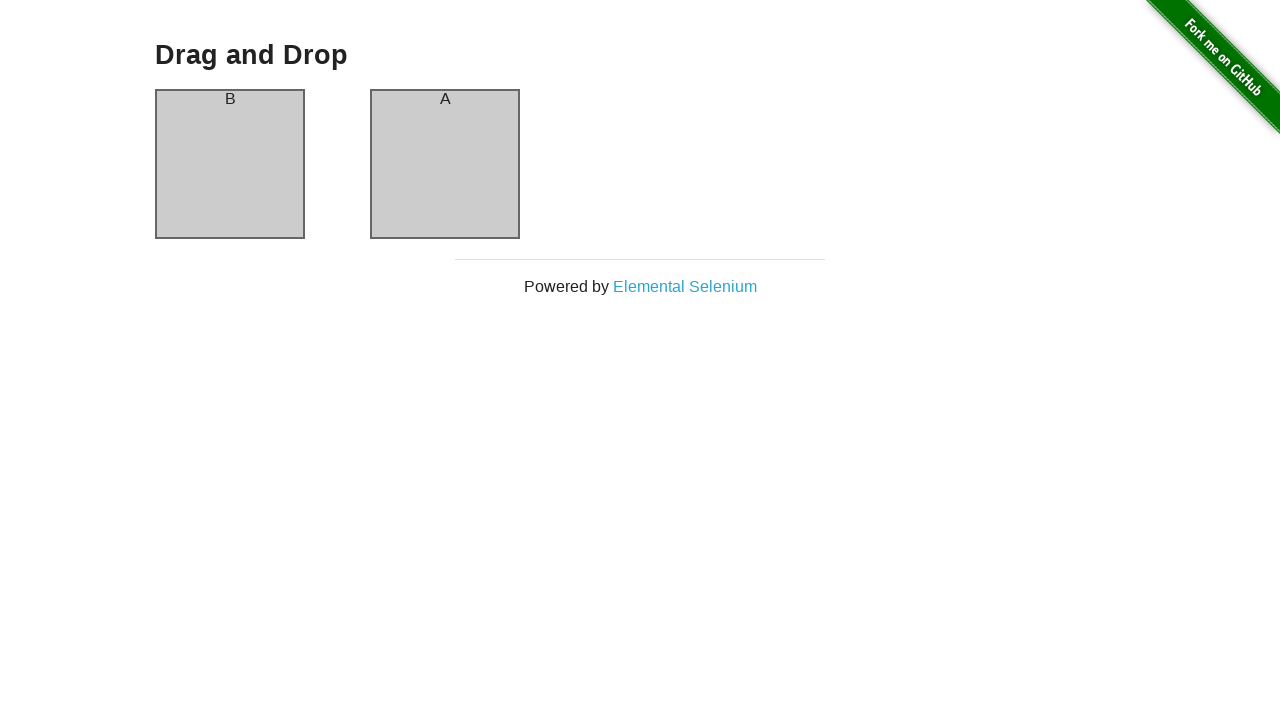

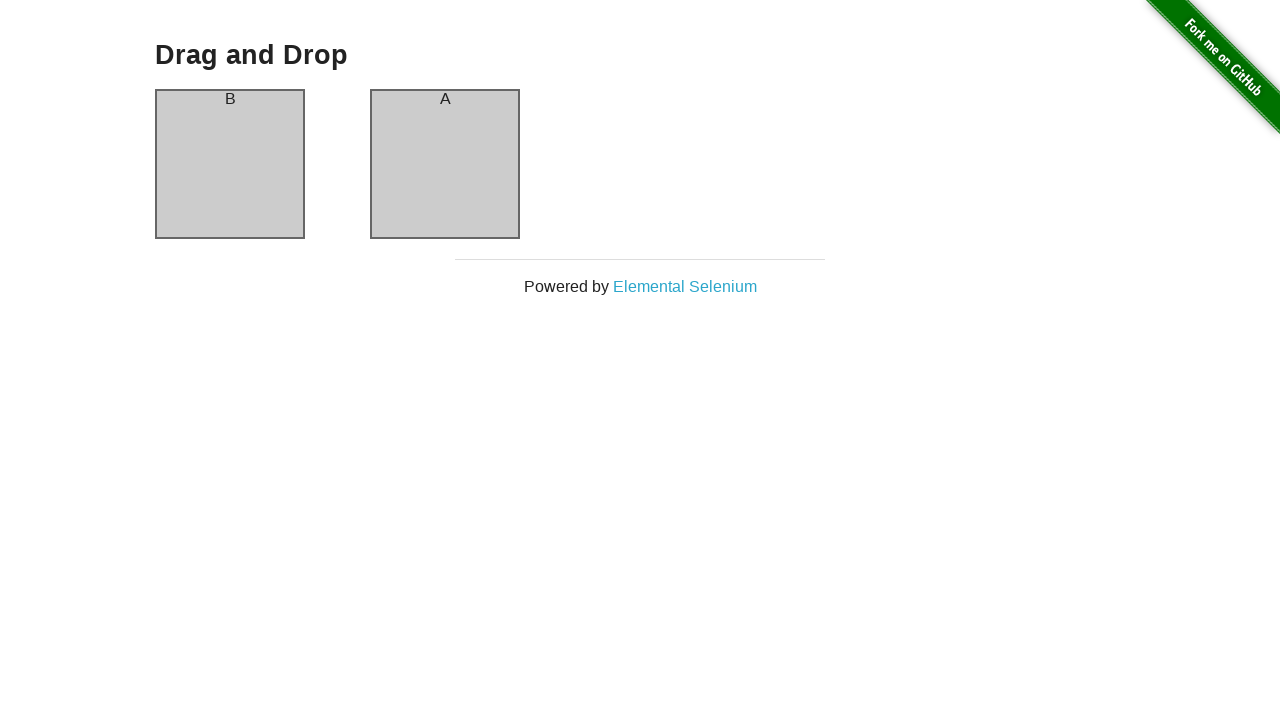